Tests a progress bar functionality by clicking a start button and waiting for the progress to reach 100%

Starting URL: https://demoqa.com/progress-bar

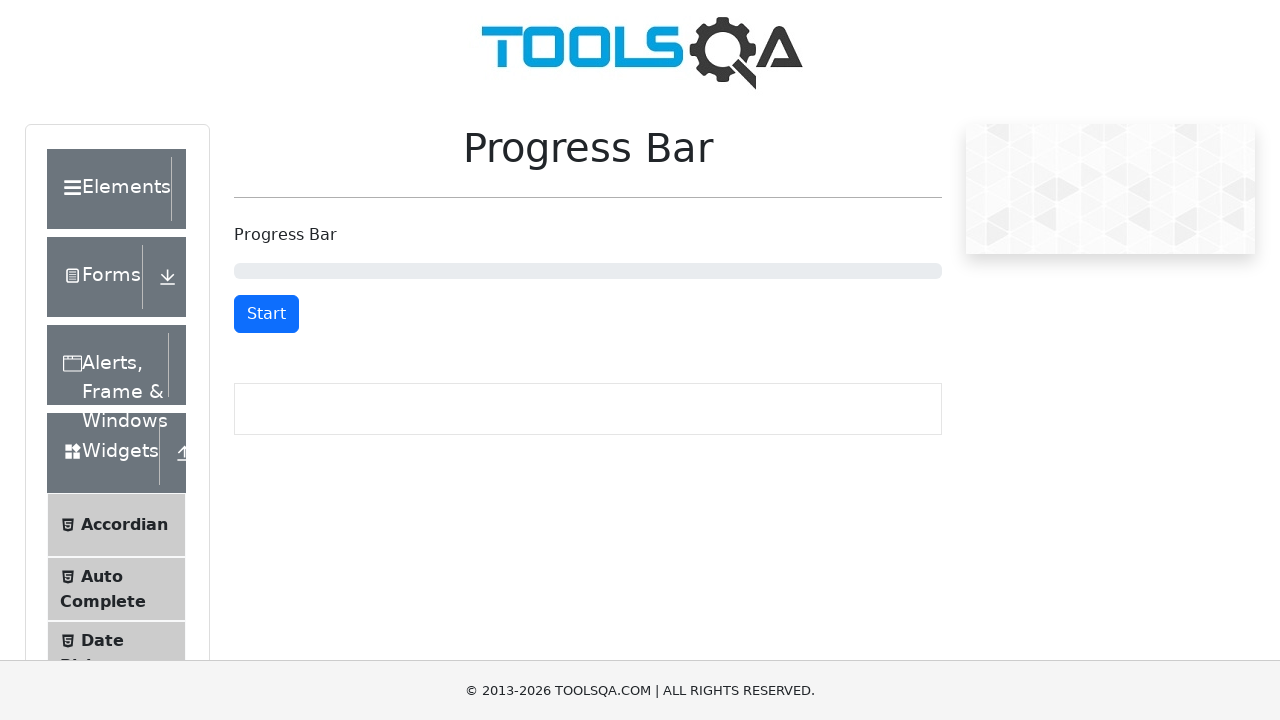

Clicked start button to begin progress bar at (266, 314) on button#startStopButton
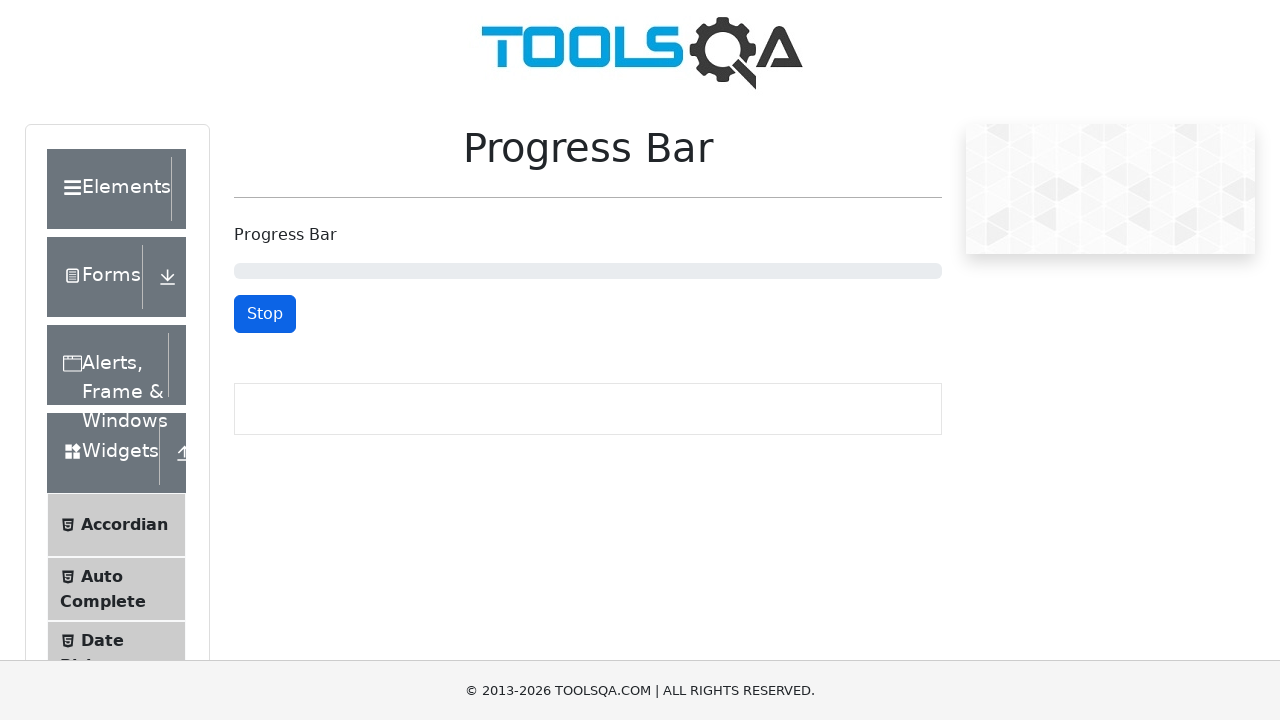

Progress bar reached 100%
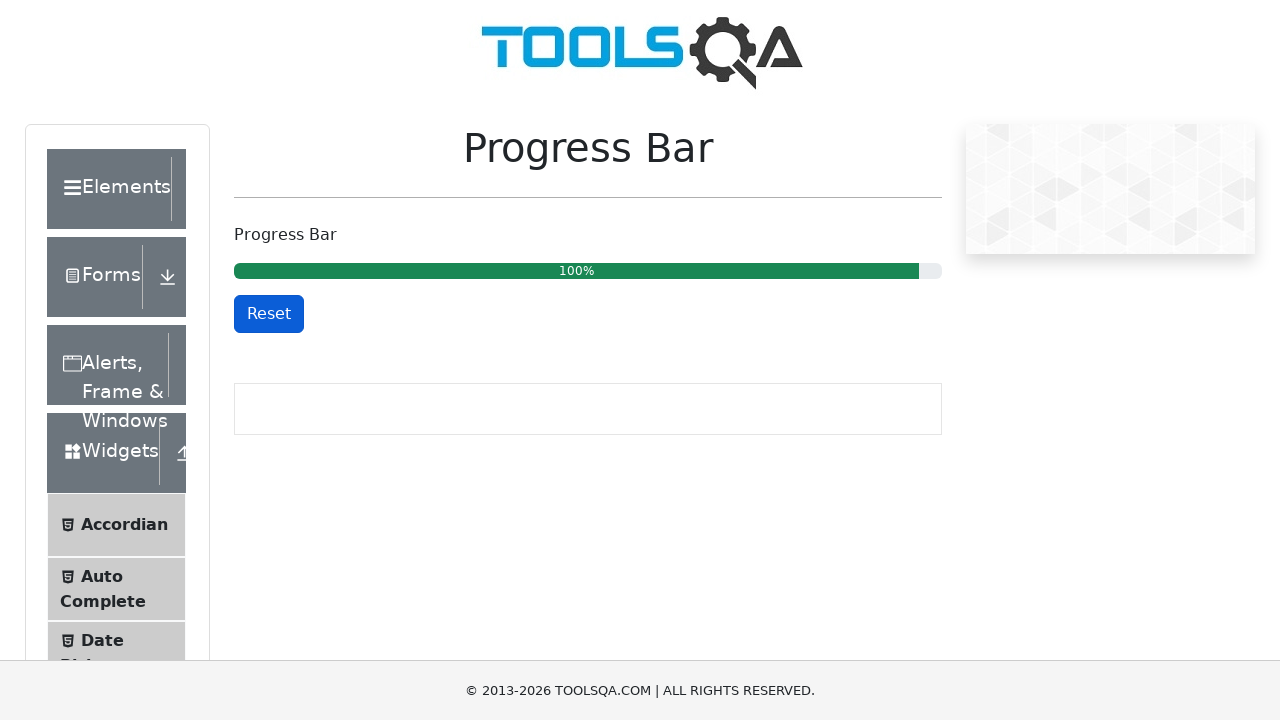

Verified progress bar text contains '100'
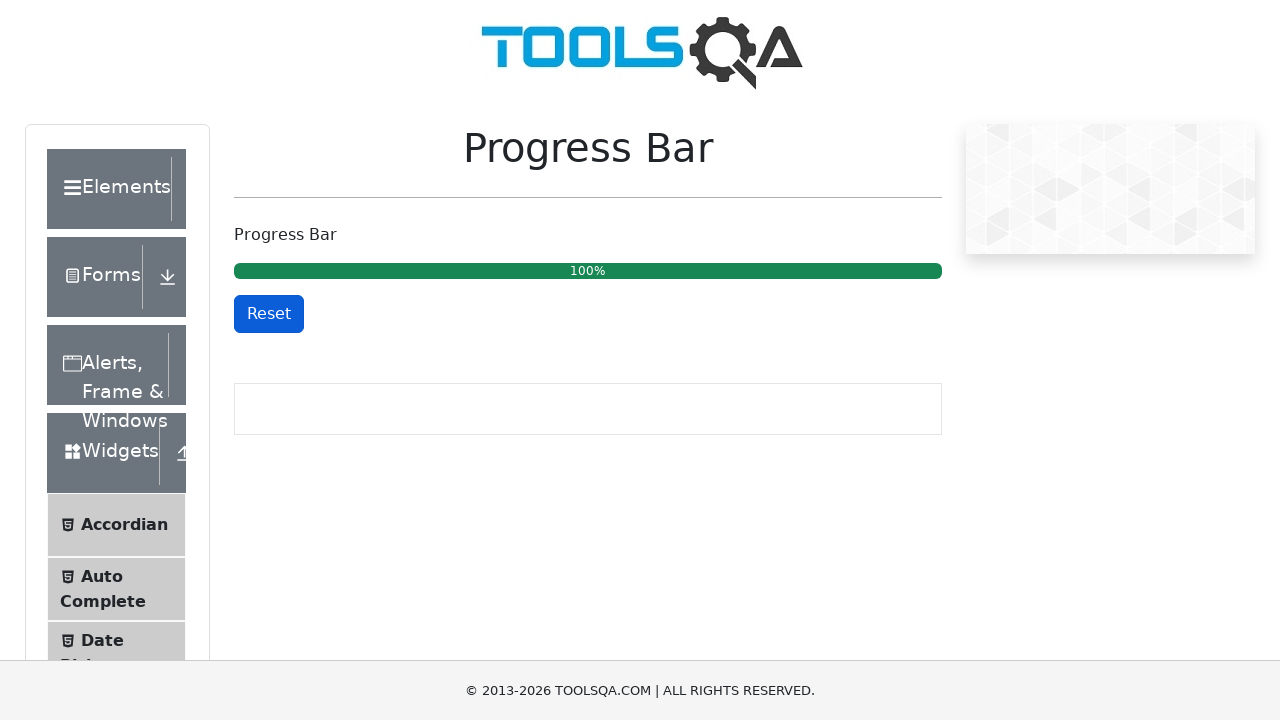

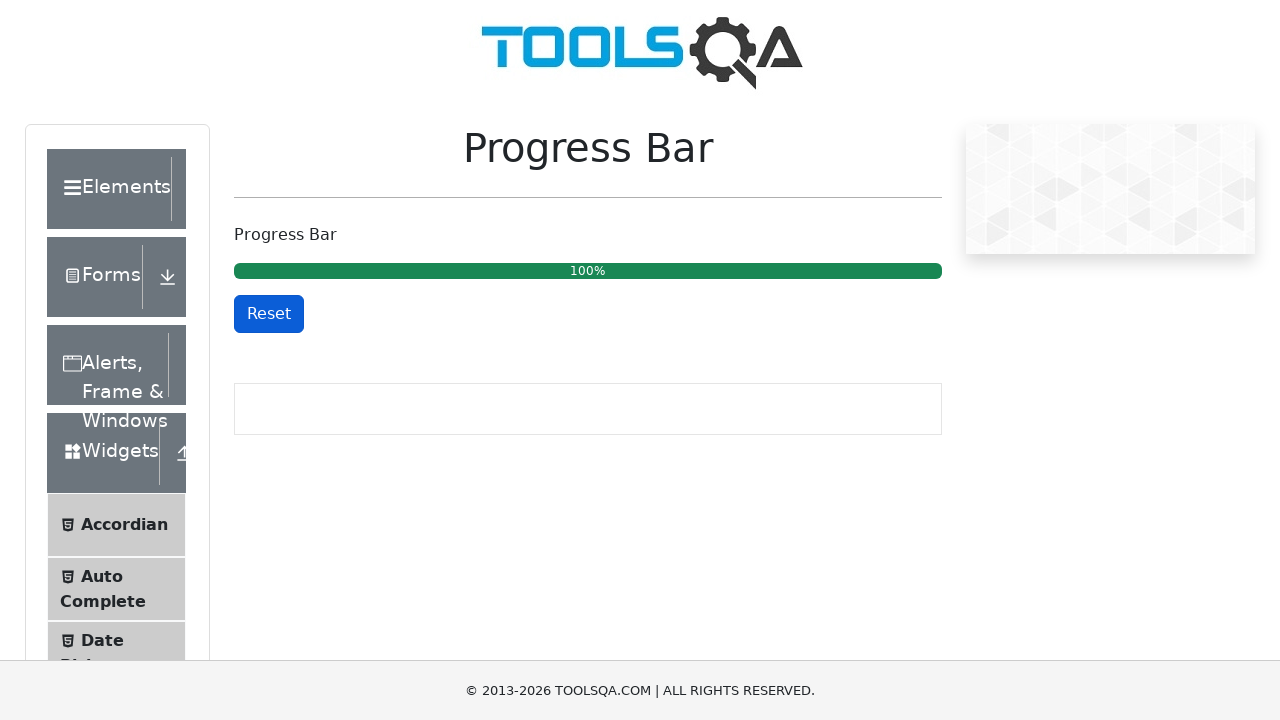